Tests JavaScript alert handling by triggering an alert and accepting it

Starting URL: https://www.w3schools.com/jsref/tryit.asp?filename=tryjsref_alert

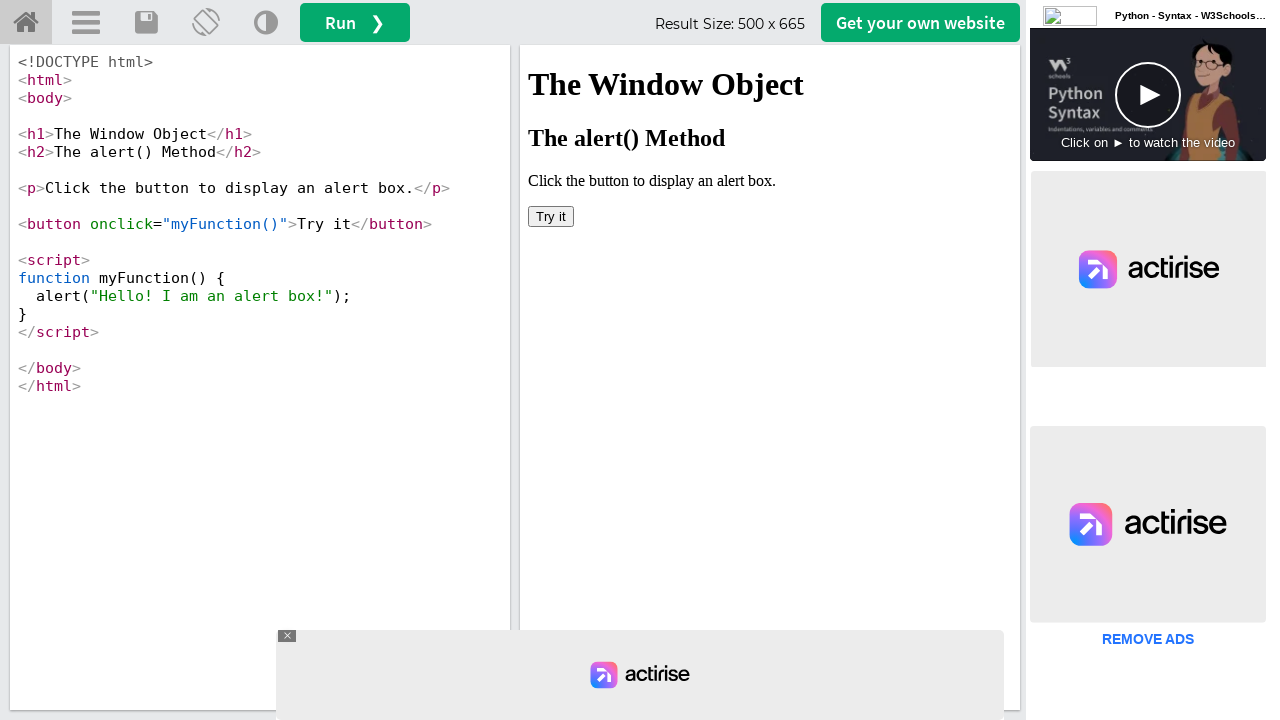

Clicked button in iframe to trigger JavaScript alert at (551, 216) on #iframeResult >> internal:control=enter-frame >> button
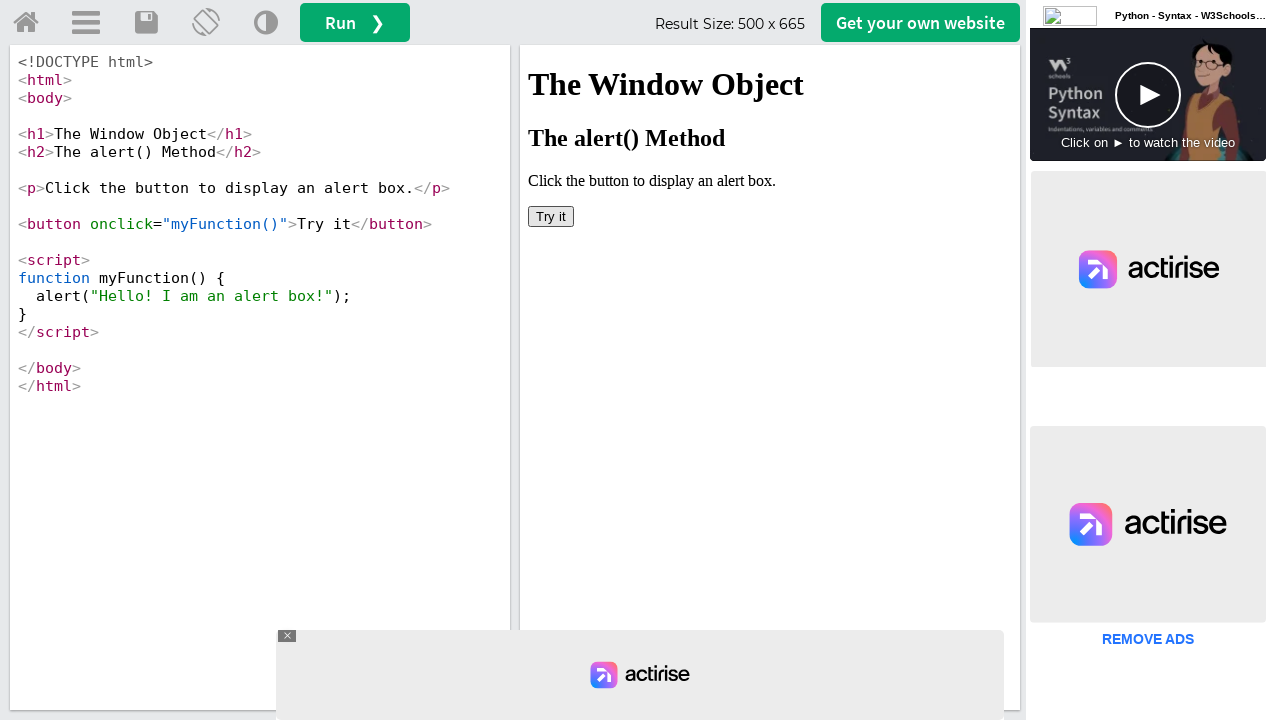

Set up alert dialog handler to accept alerts
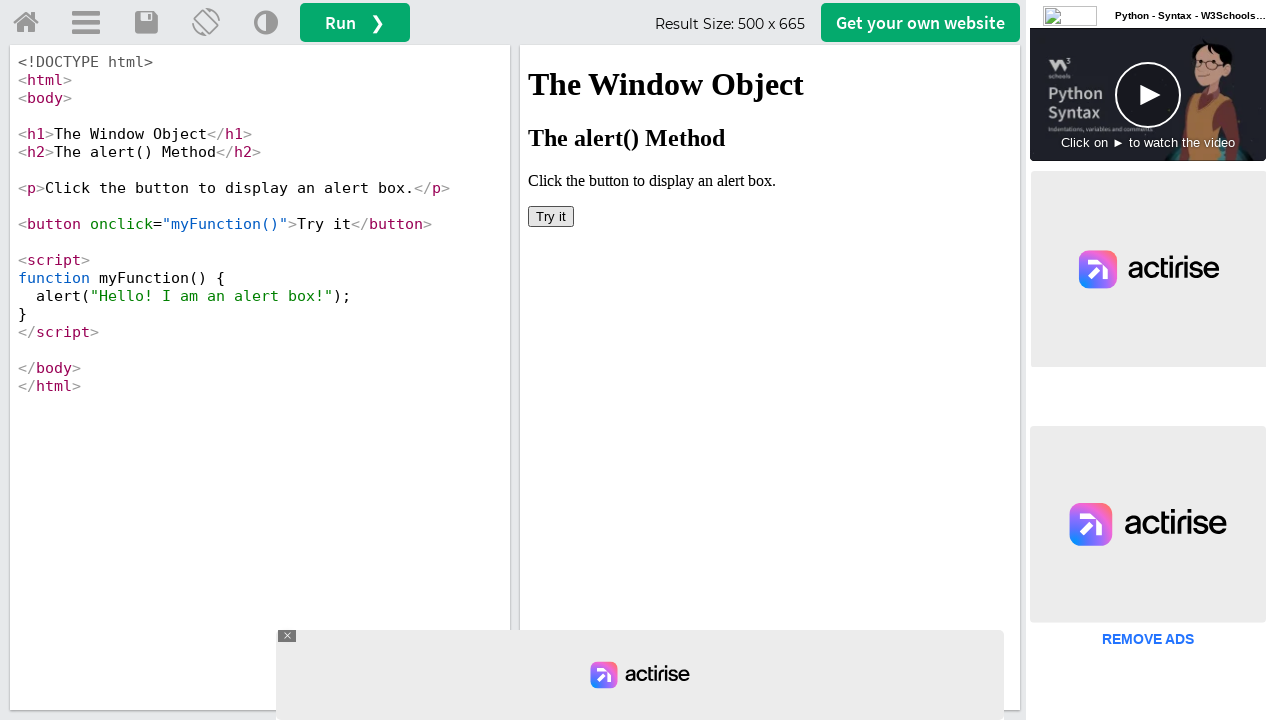

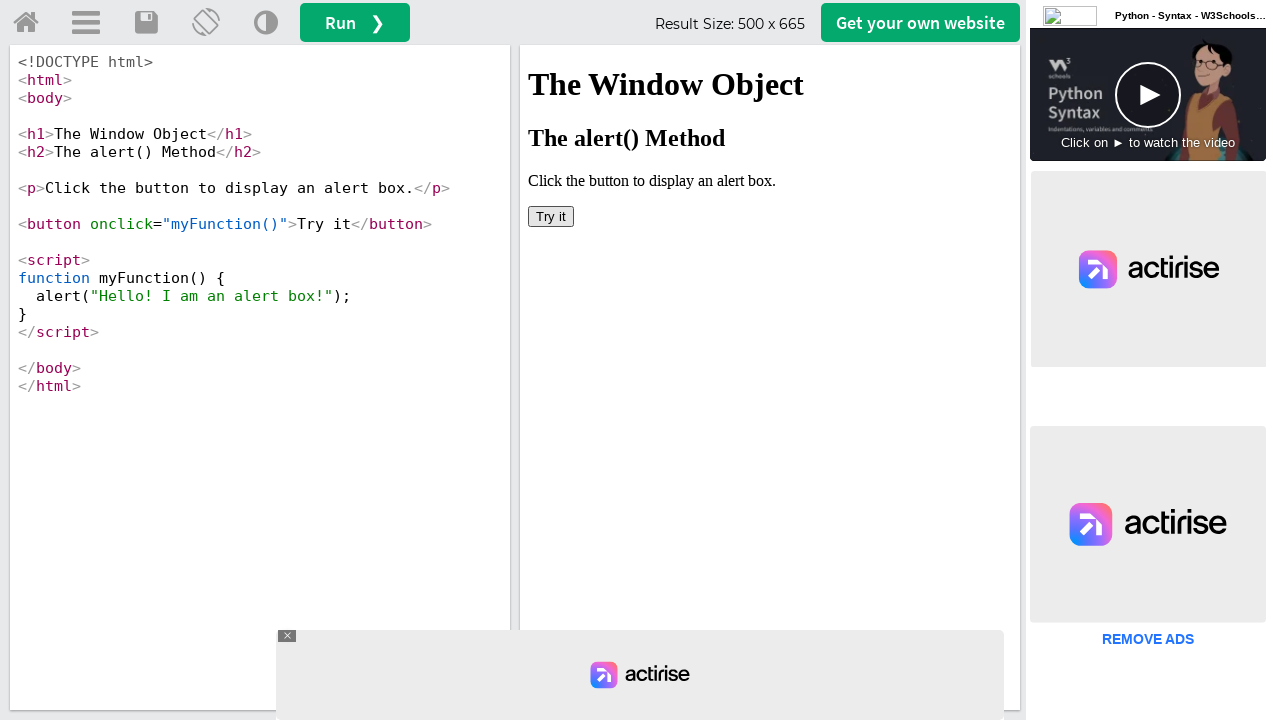